Navigates to an e-commerce practice site and verifies that product buttons are present on the page

Starting URL: https://rahulshettyacademy.com/seleniumPractise/#/

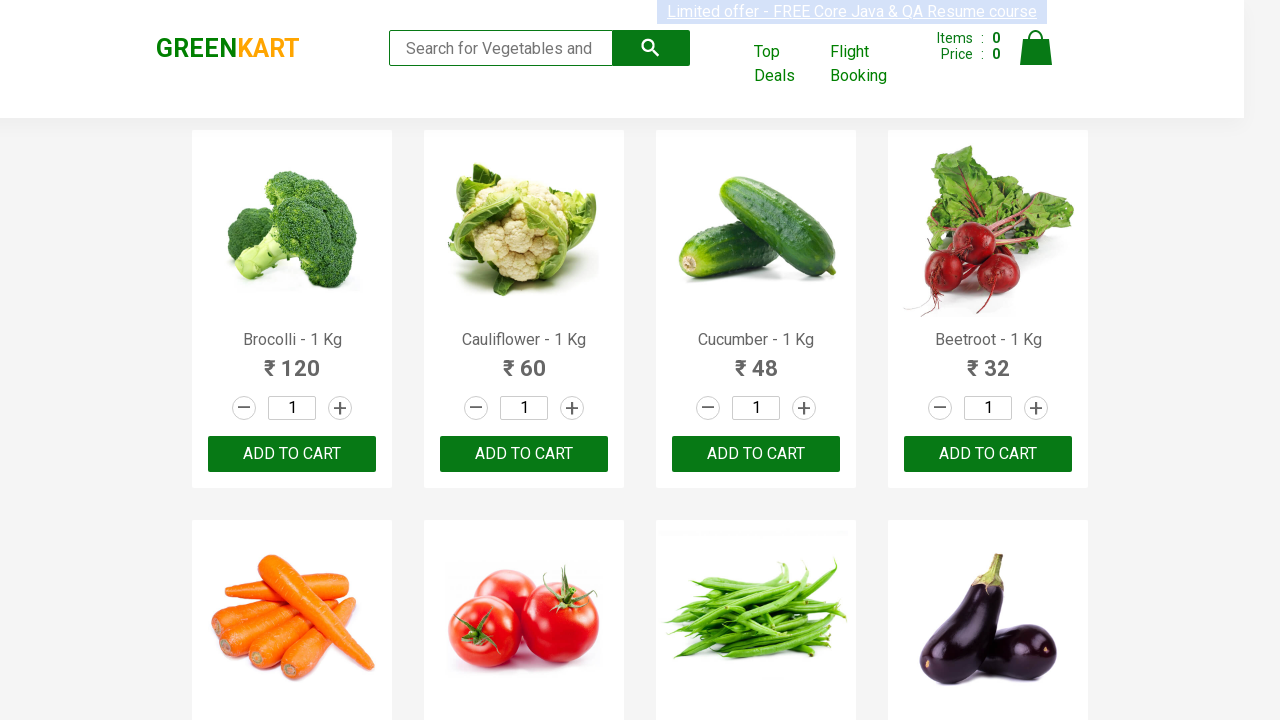

Navigated to e-commerce practice site
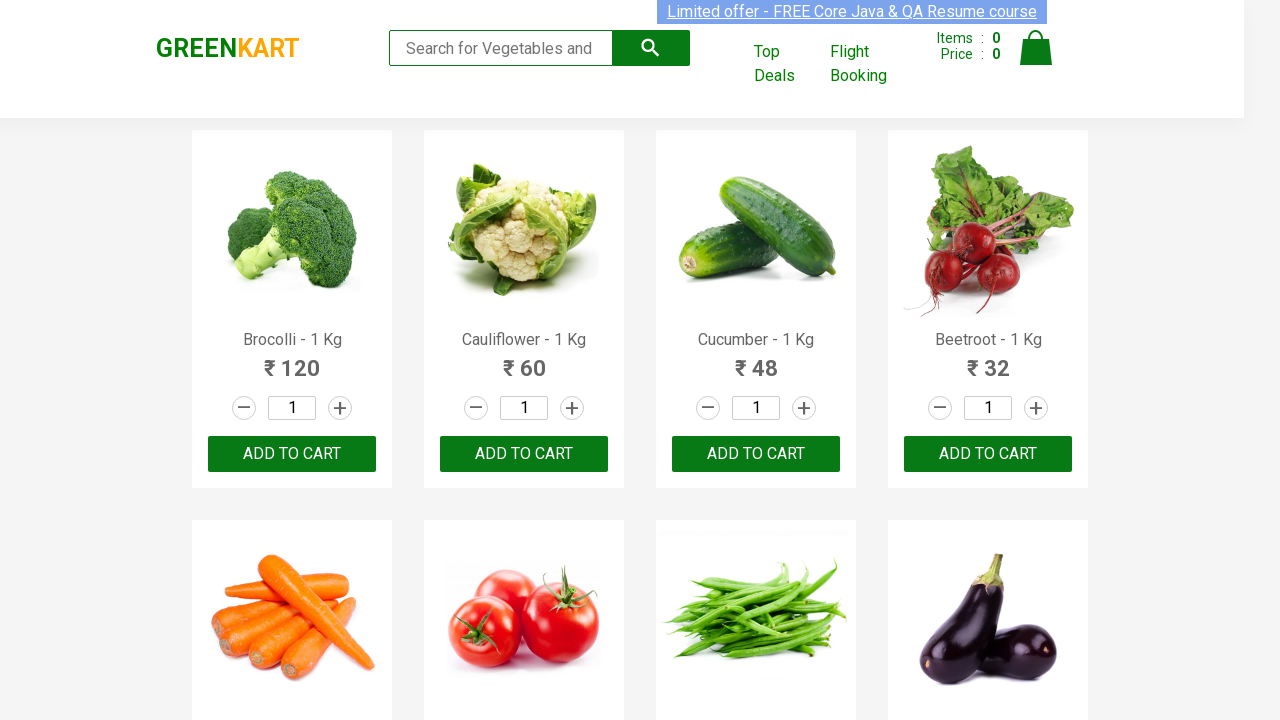

Products wrapper with buttons loaded
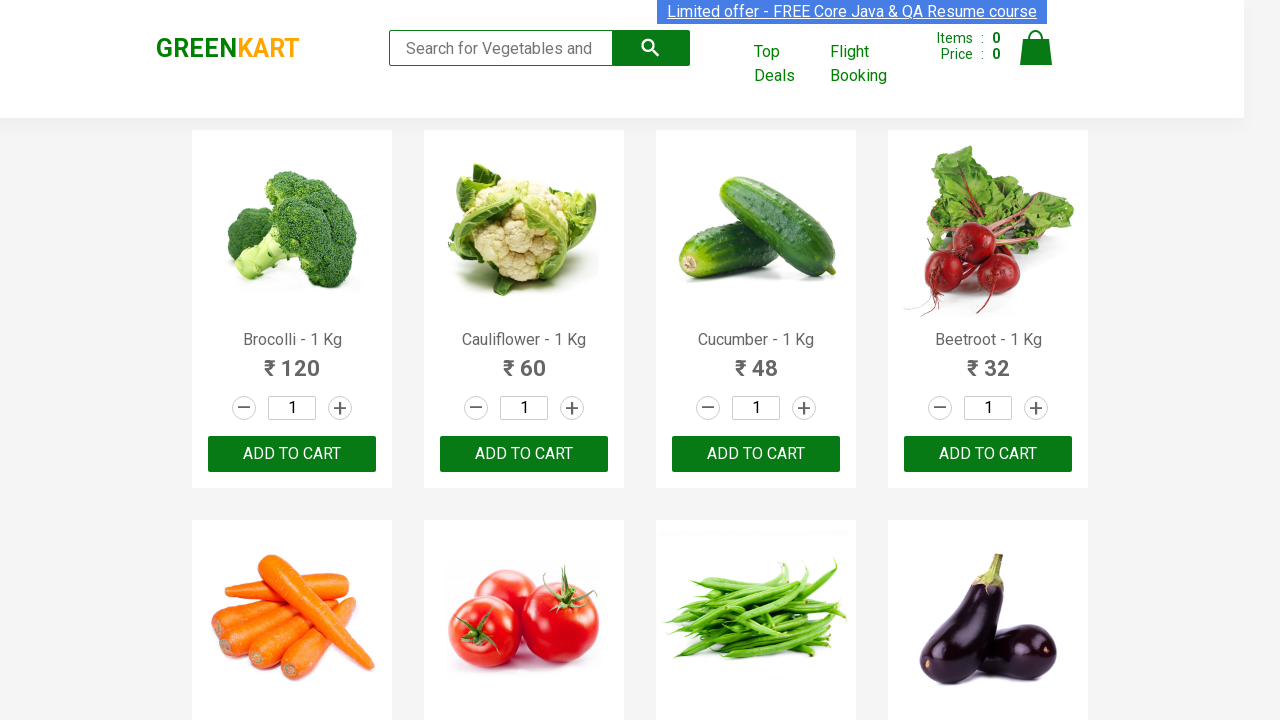

Located all product buttons on the page
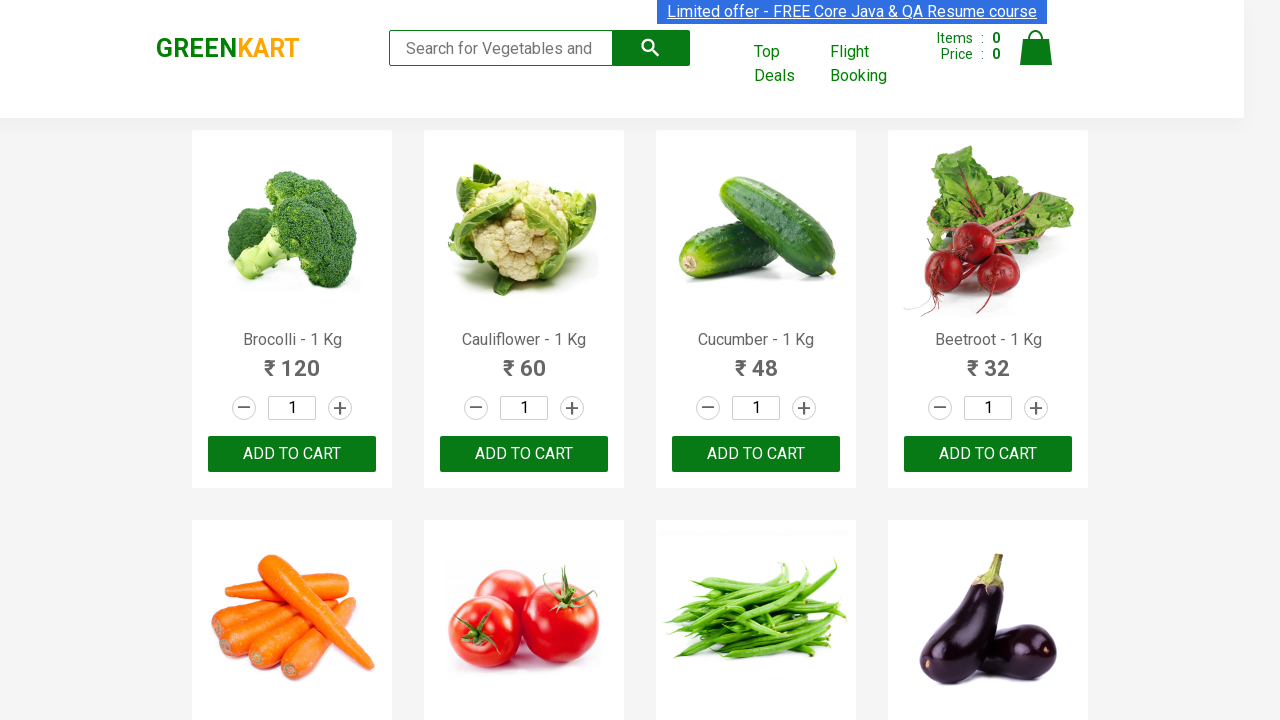

Verified 30 product buttons are present
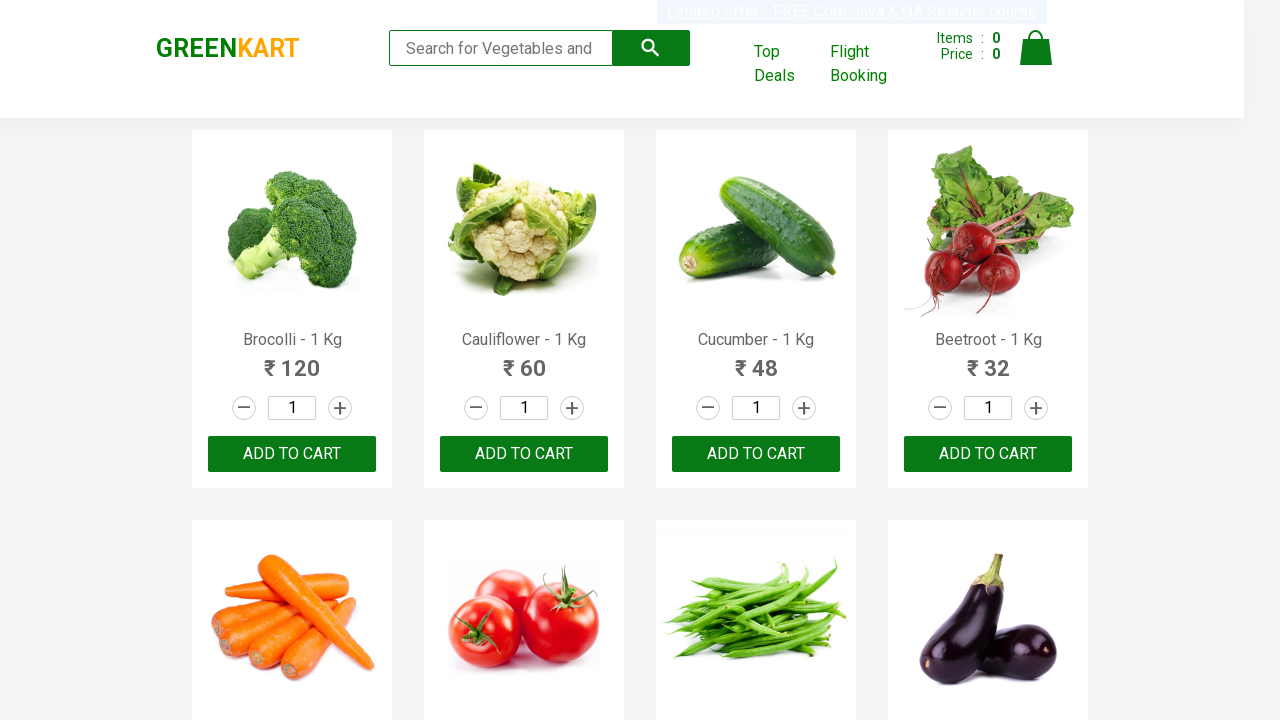

Assertion passed: product buttons are present on the page
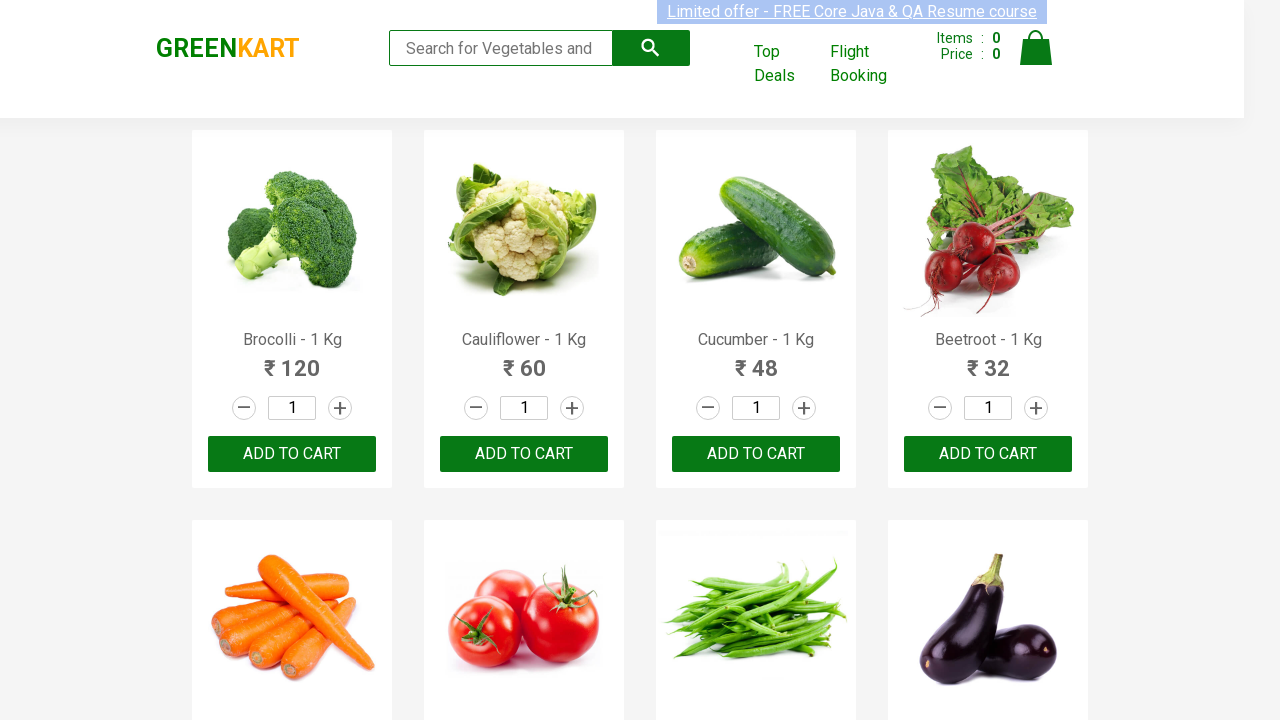

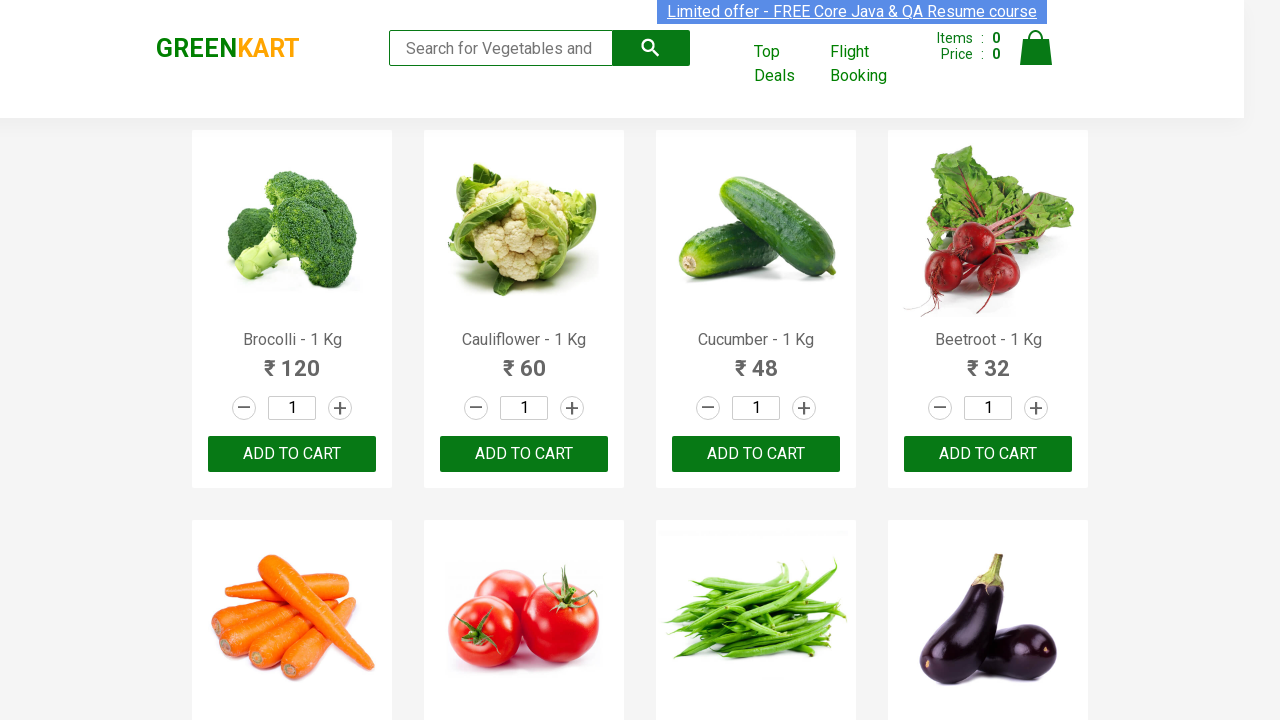